Tests dynamic elements on a page where menu items randomly appear/disappear, refreshing the page until all 5 elements are found

Starting URL: https://the-internet.herokuapp.com/disappearing_elements

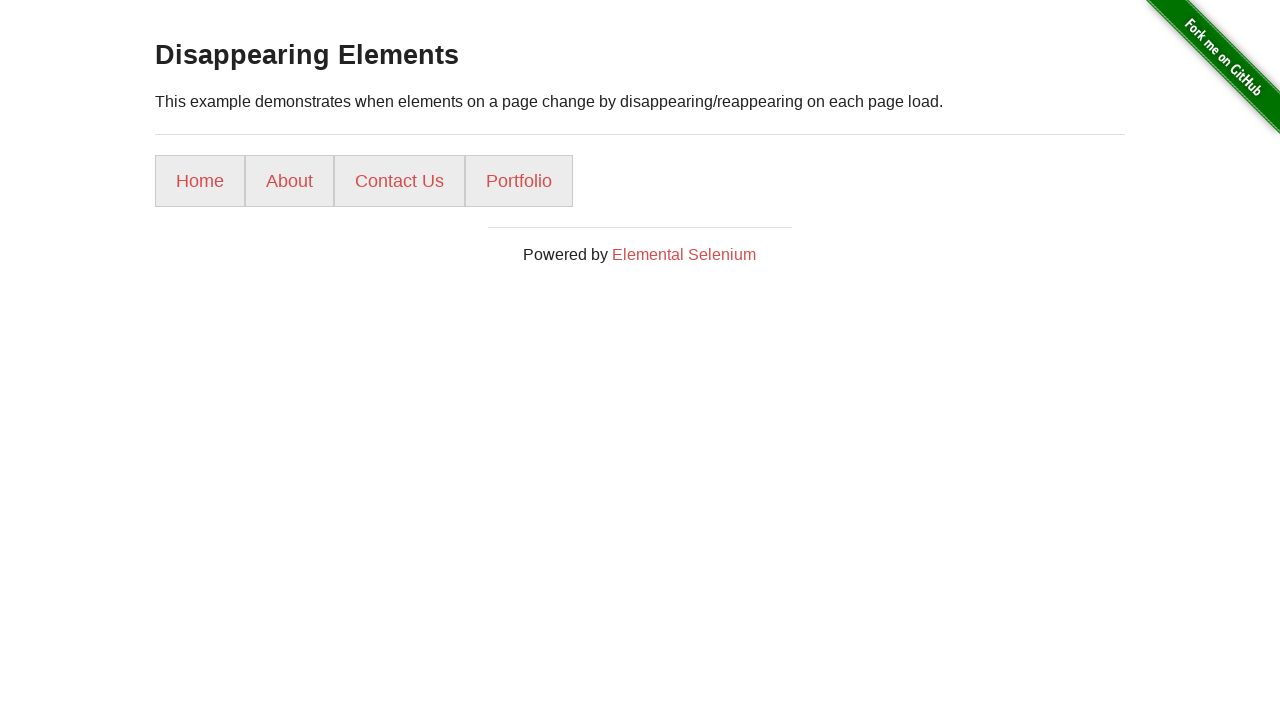

Found menu element 1: 'Home'
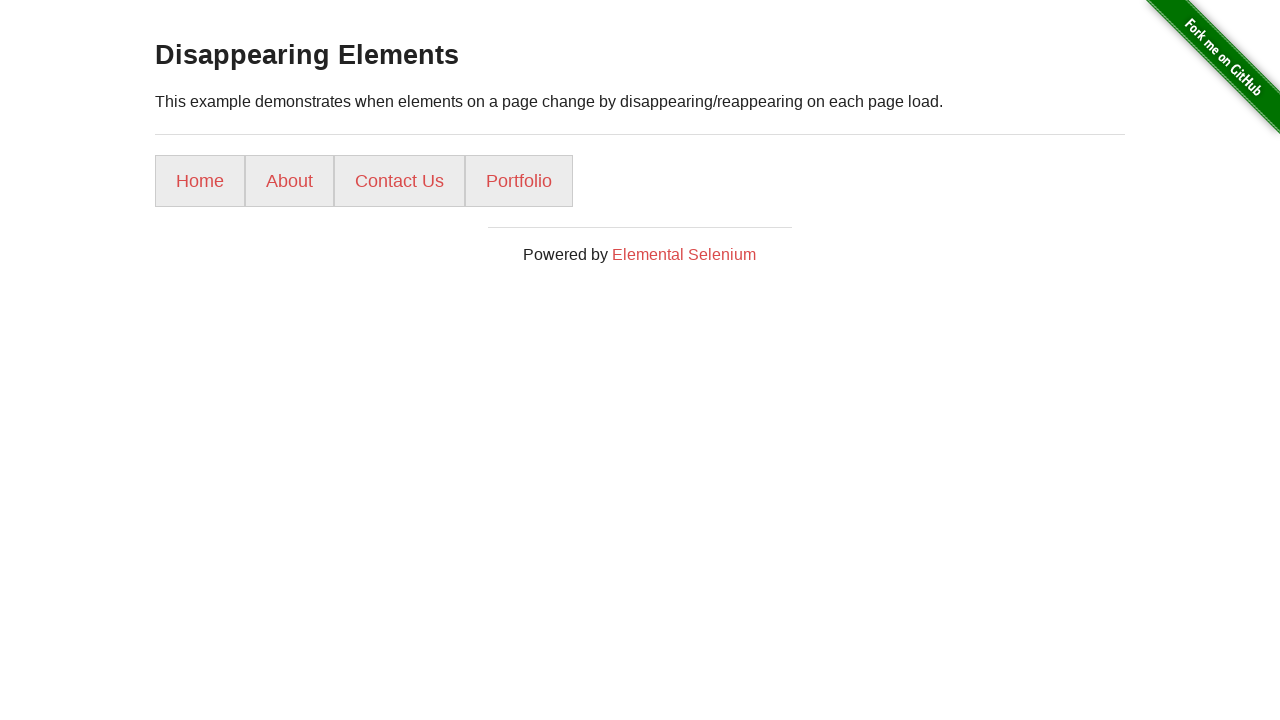

Found menu element 2: 'About'
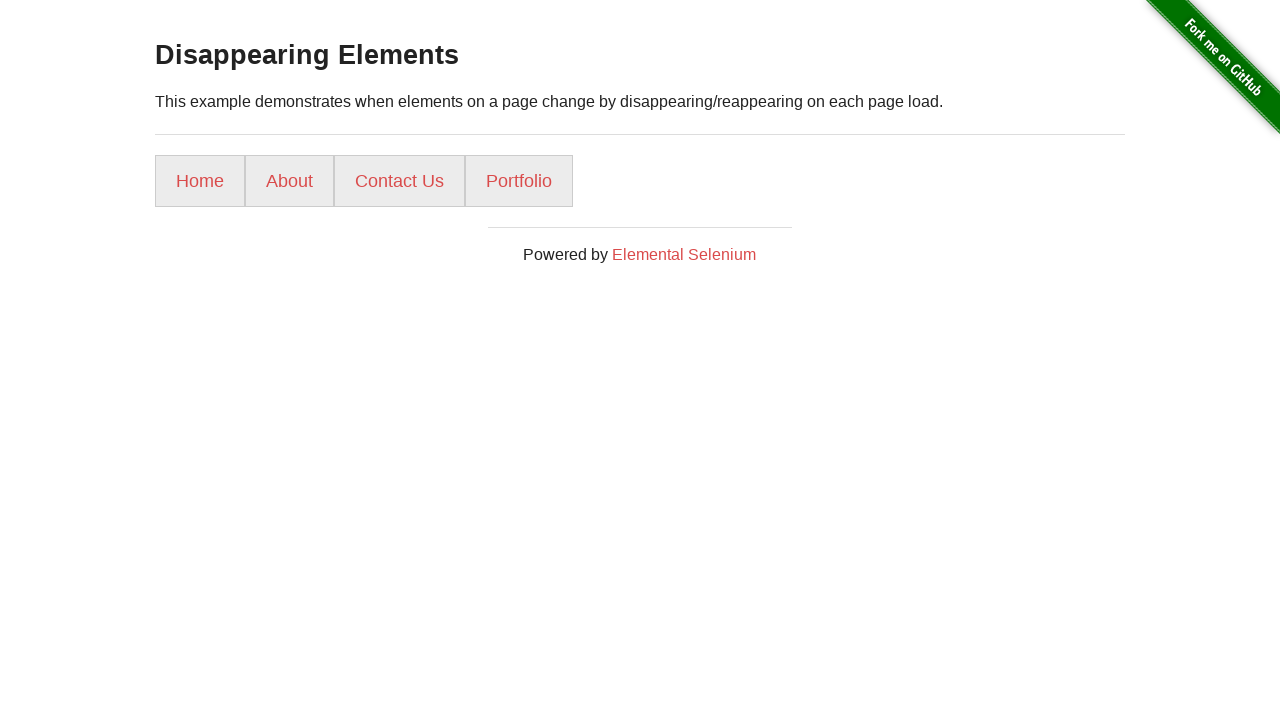

Found menu element 3: 'Contact Us'
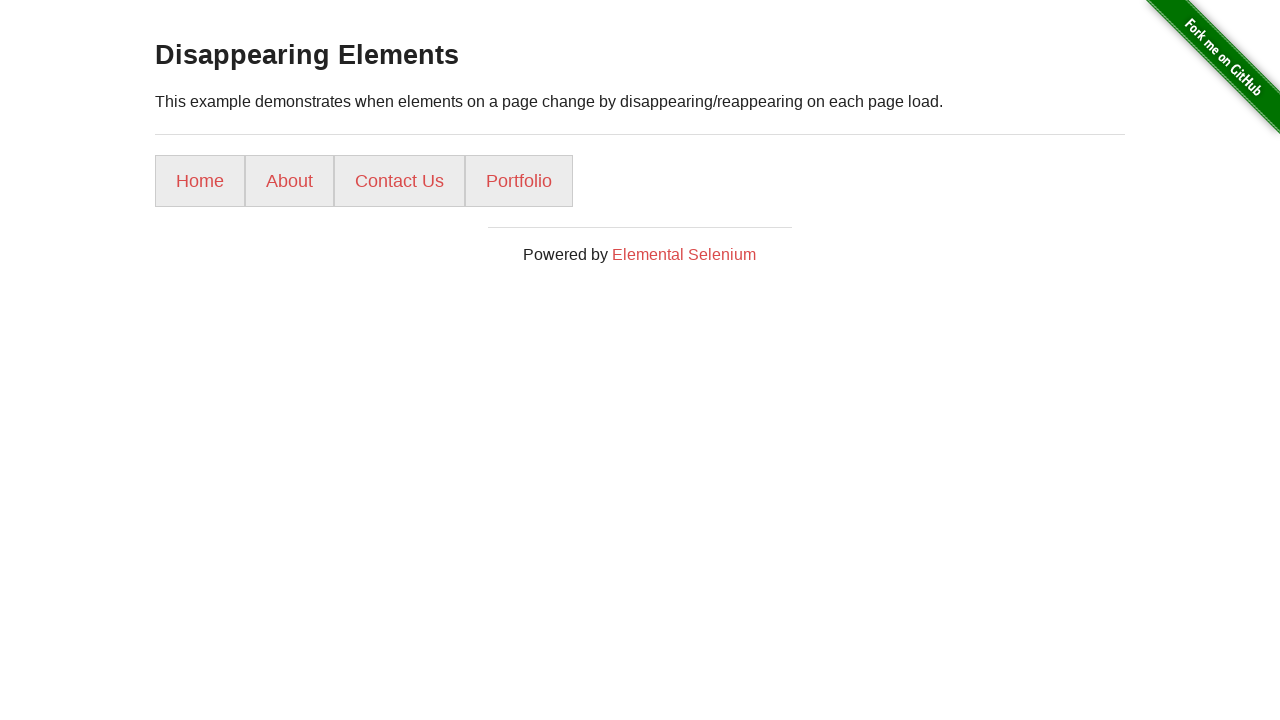

Found menu element 4: 'Portfolio'
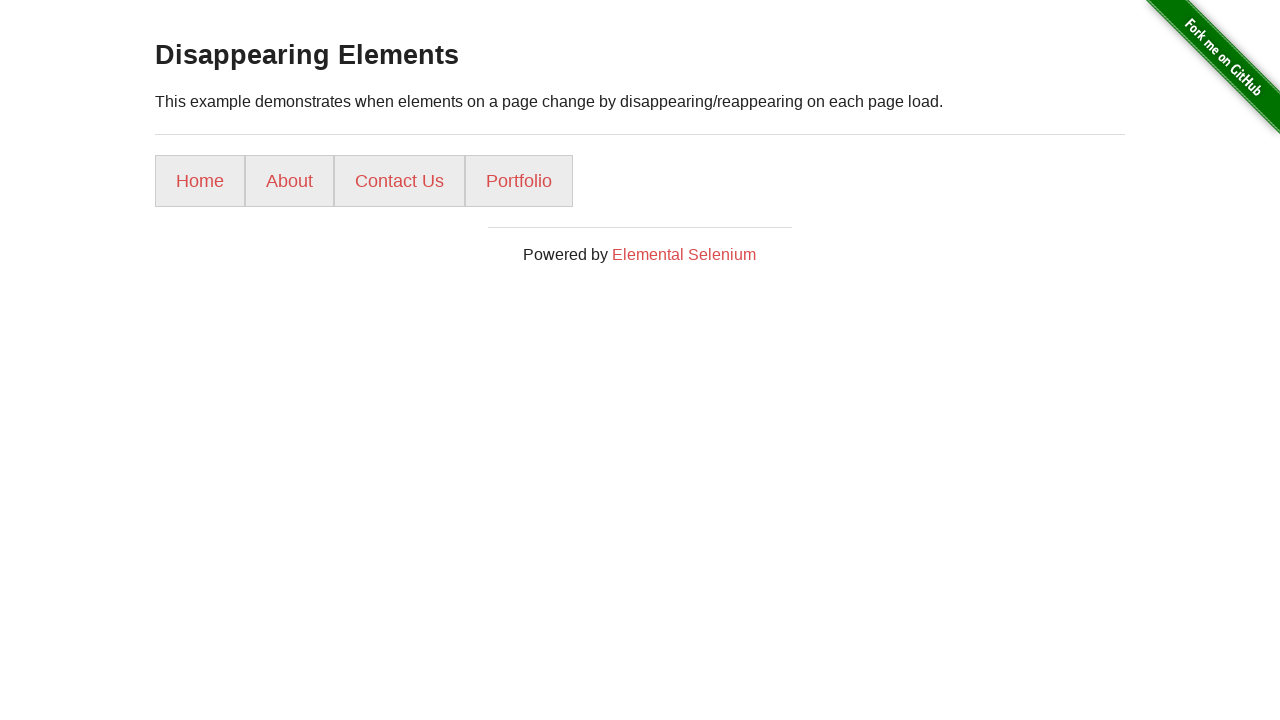

Reloaded page (attempt 2) - found 4/5 elements so far
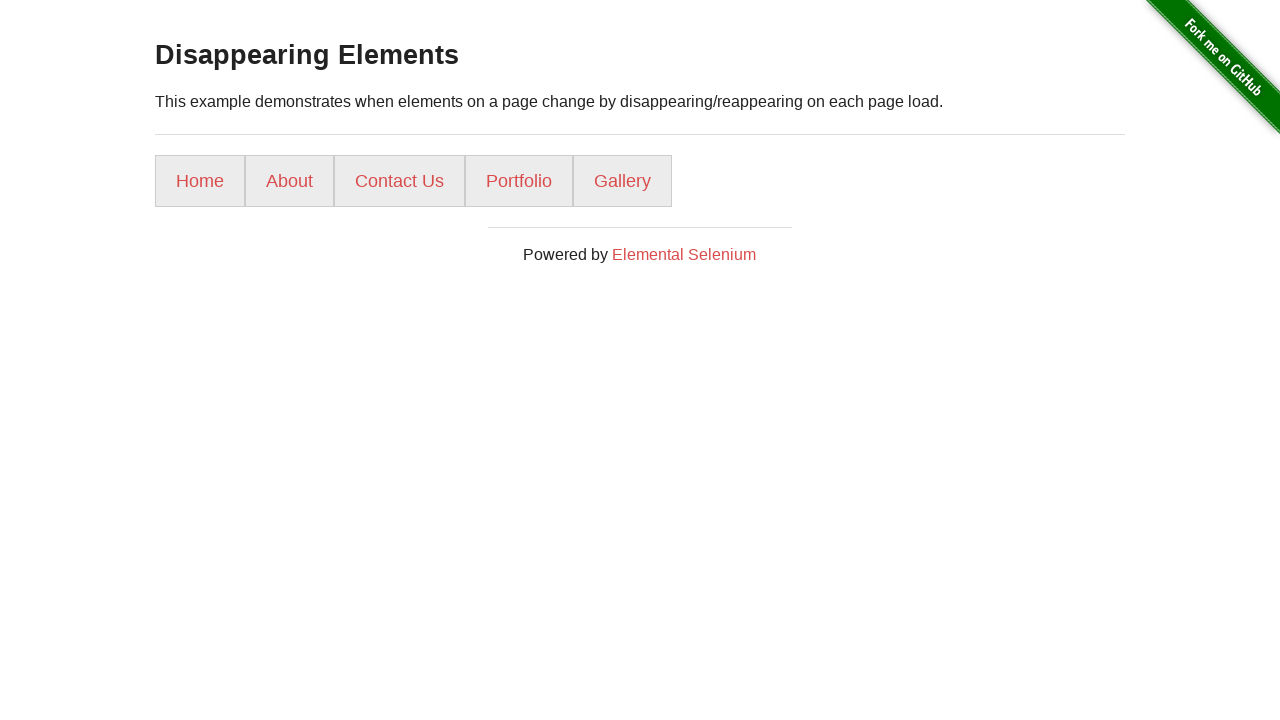

Found menu element 1: 'Home'
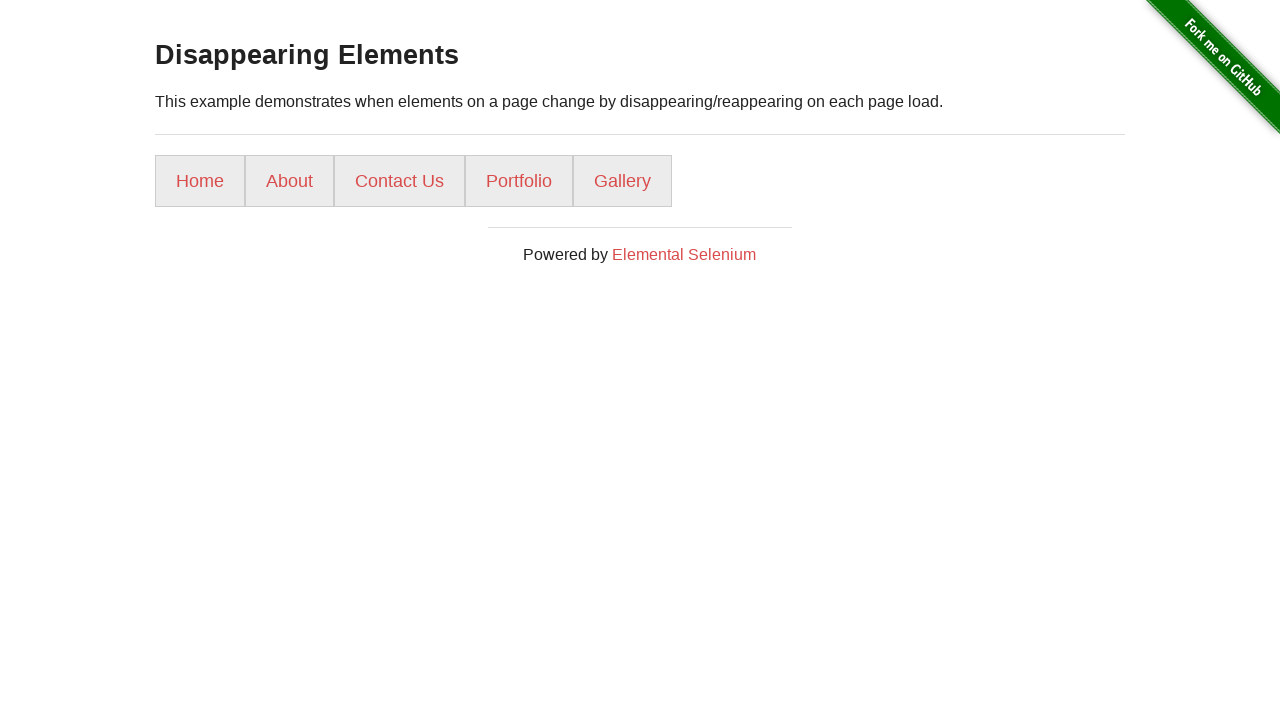

Found menu element 2: 'About'
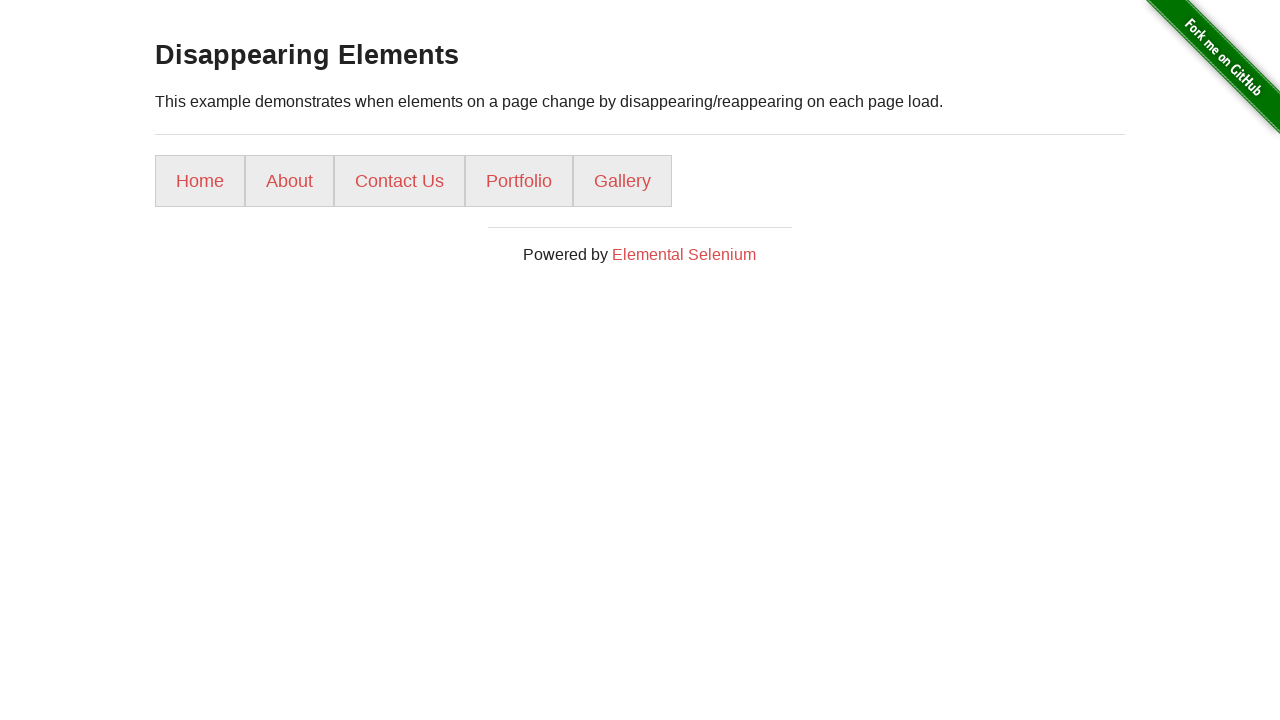

Found menu element 3: 'Contact Us'
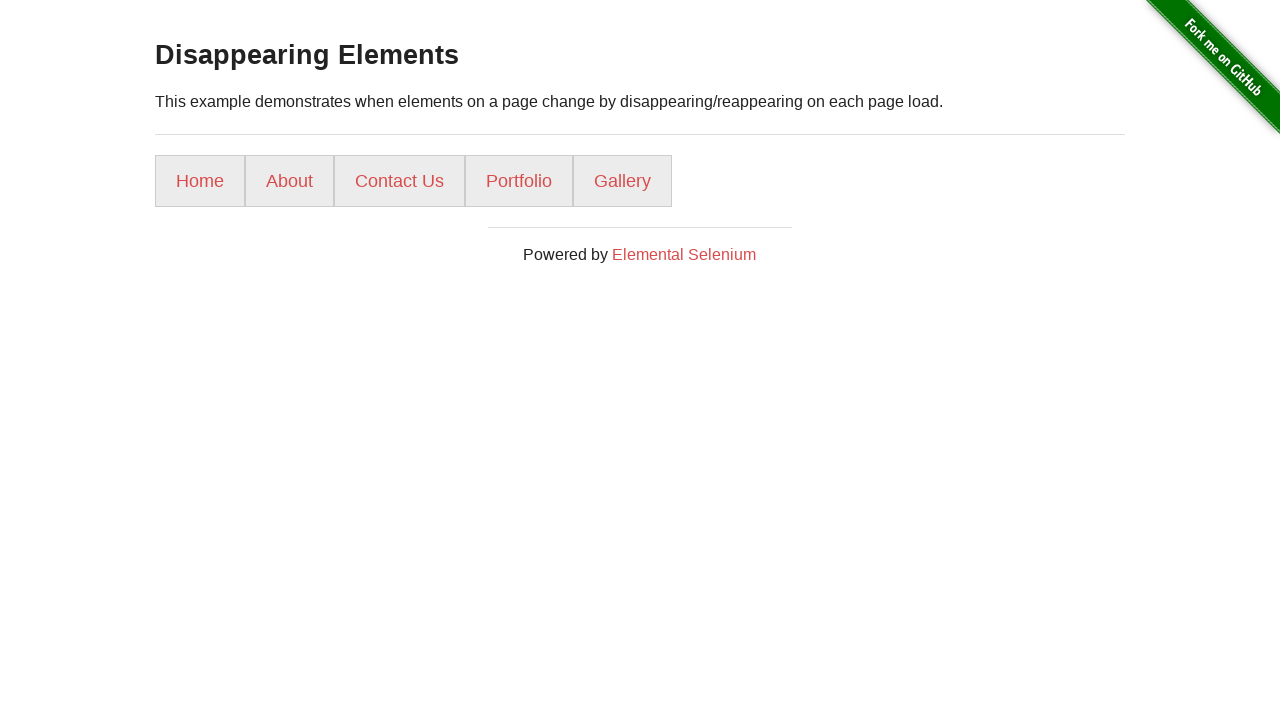

Found menu element 4: 'Portfolio'
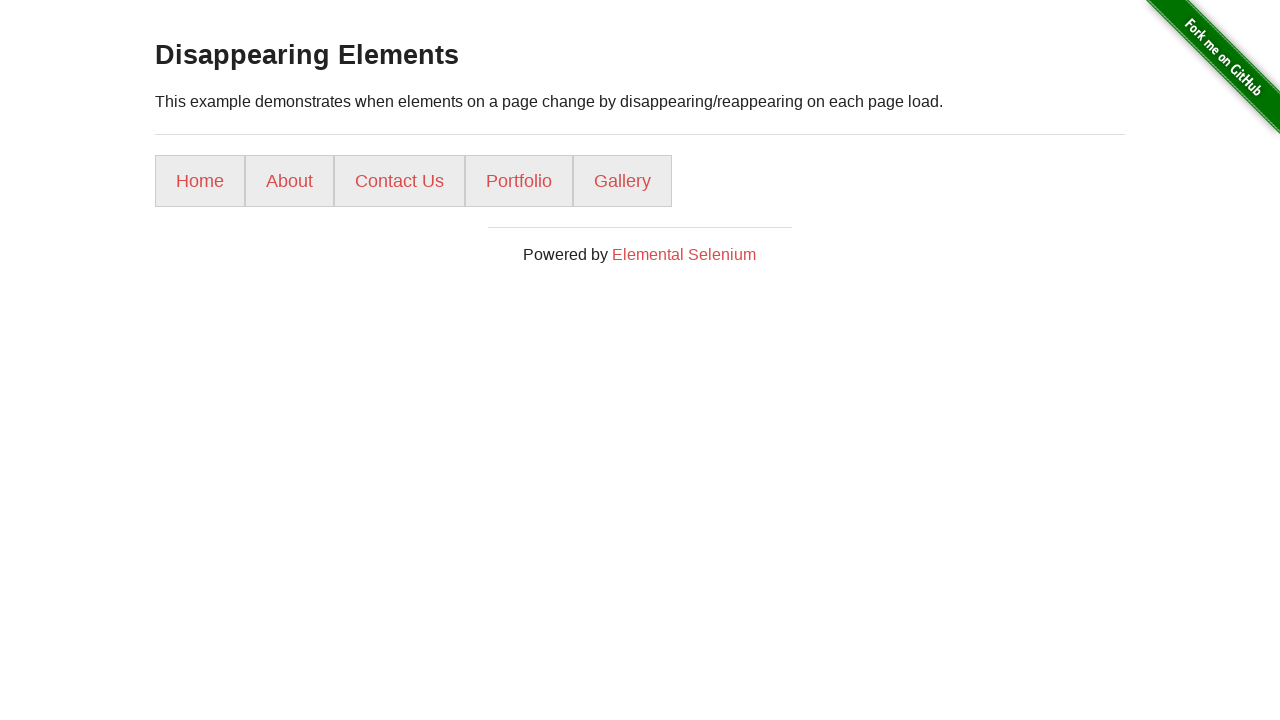

Found menu element 5: 'Gallery'
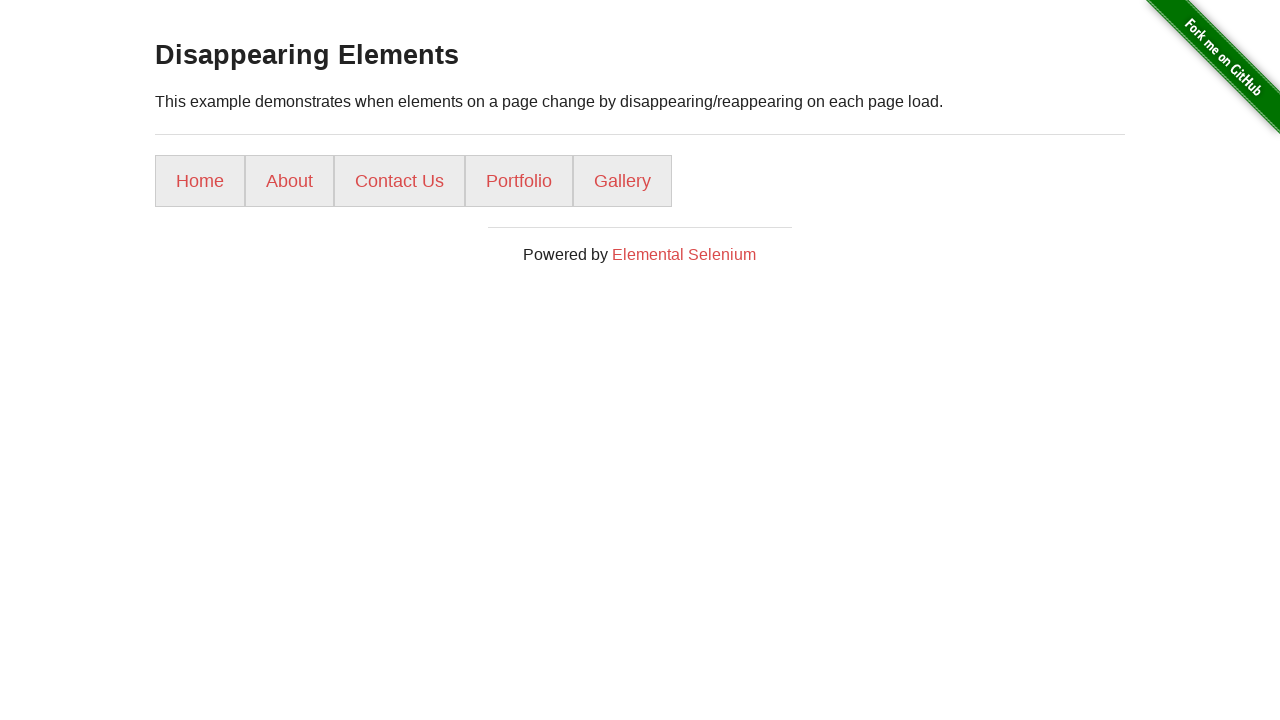

Found all 5 menu elements in 2 tries: ['Home', 'About', 'Contact Us', 'Portfolio', 'Gallery']
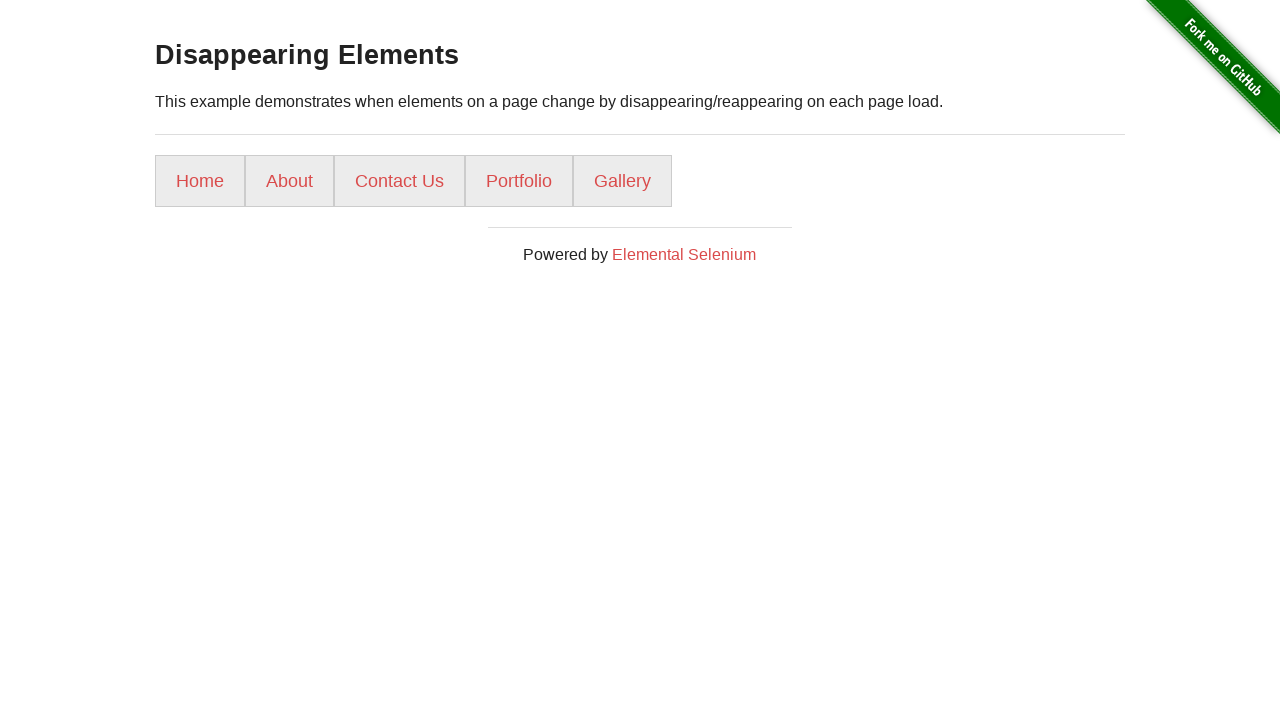

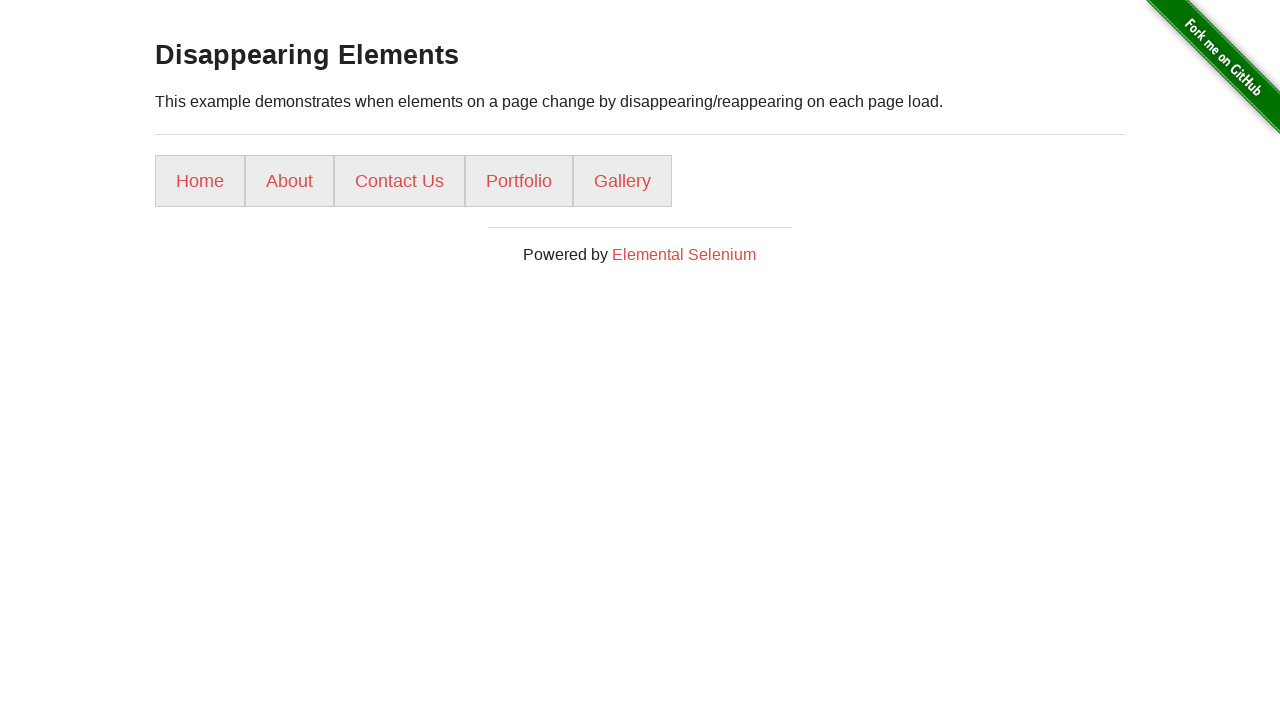